Tests static dropdown functionality by selecting options using three different methods: by index, by visible text, and by value on a currency dropdown.

Starting URL: https://rahulshettyacademy.com/dropdownsPractise/

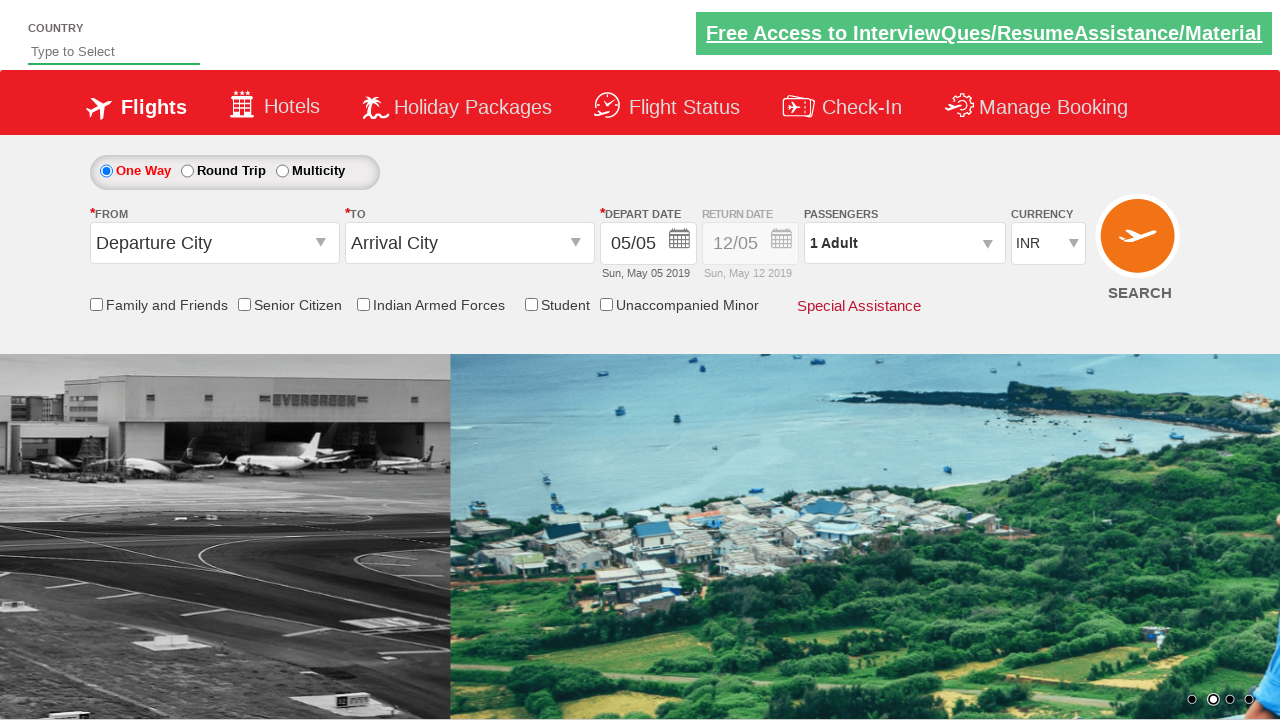

Selected currency dropdown option by index 3 on #ctl00_mainContent_DropDownListCurrency
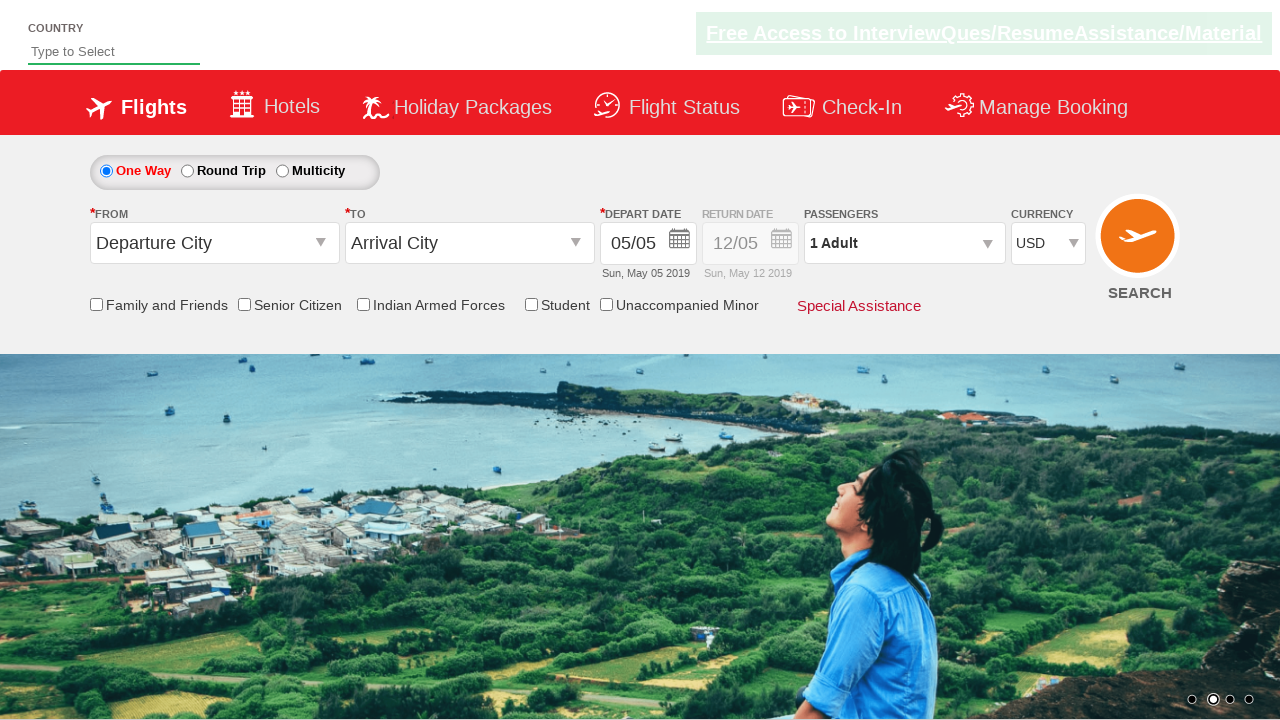

Waited 500ms for dropdown selection to be applied
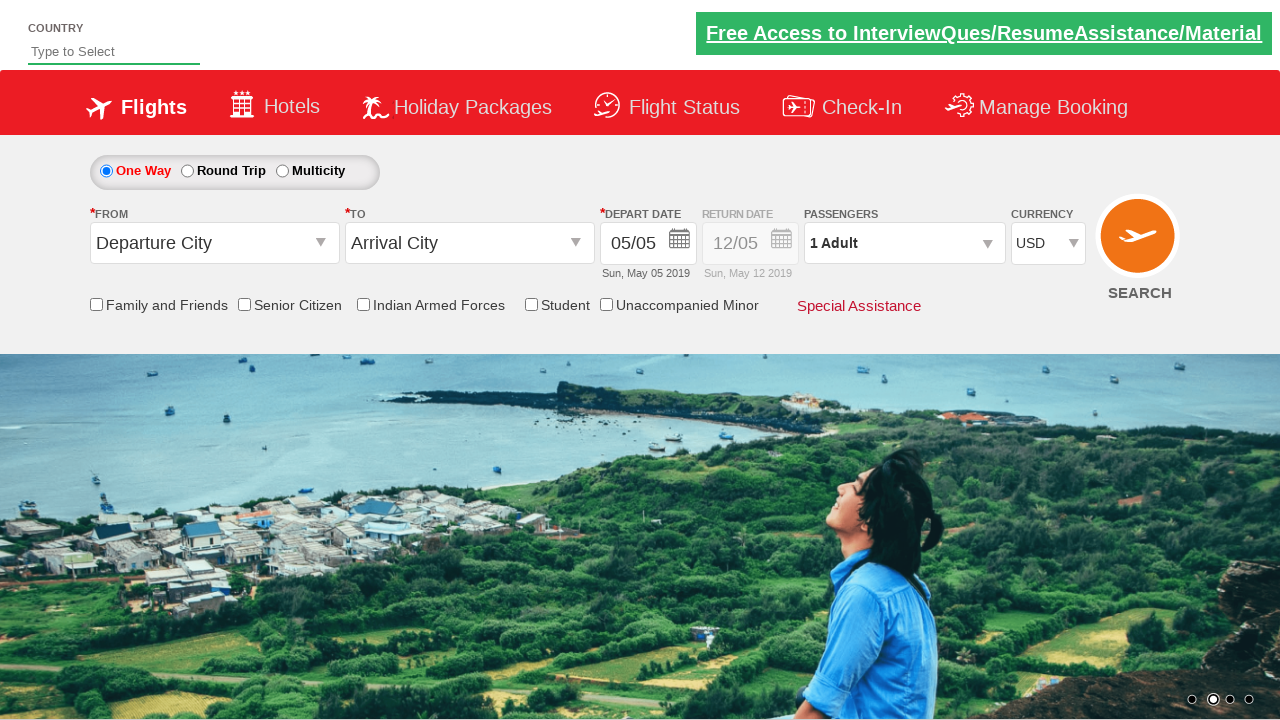

Selected currency dropdown option by visible text 'AED' on #ctl00_mainContent_DropDownListCurrency
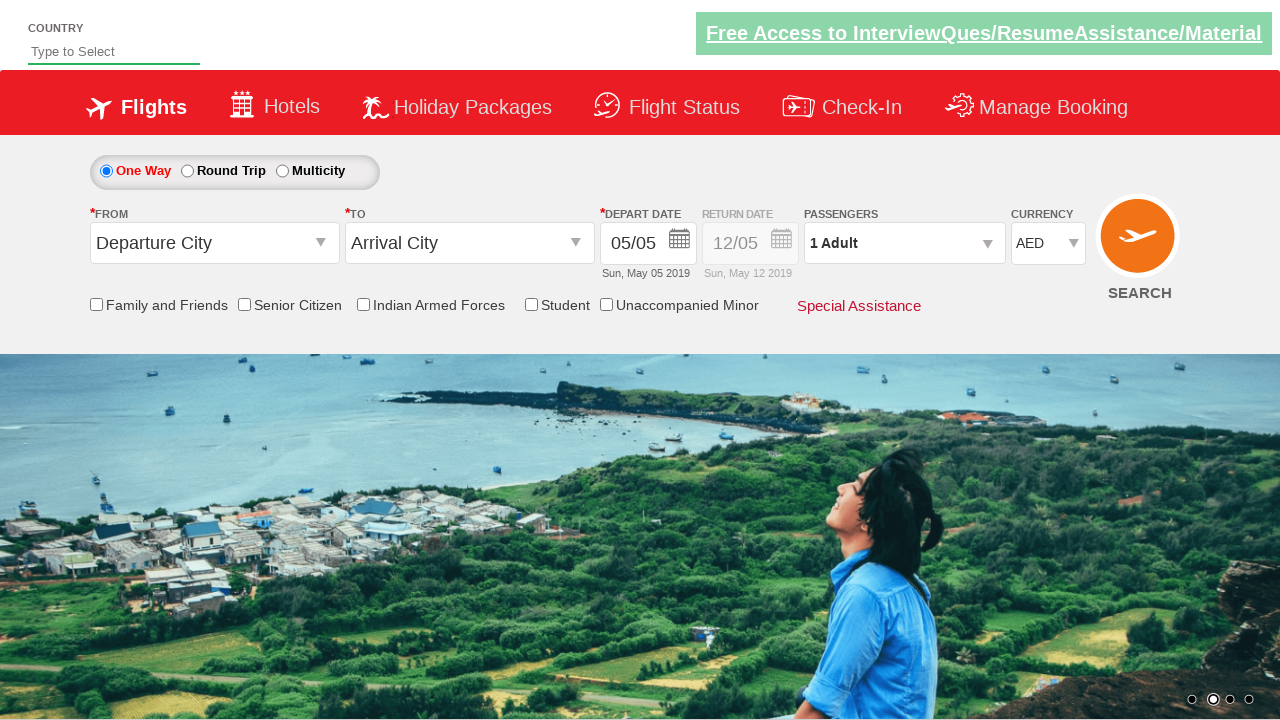

Waited 500ms for AED selection to be applied
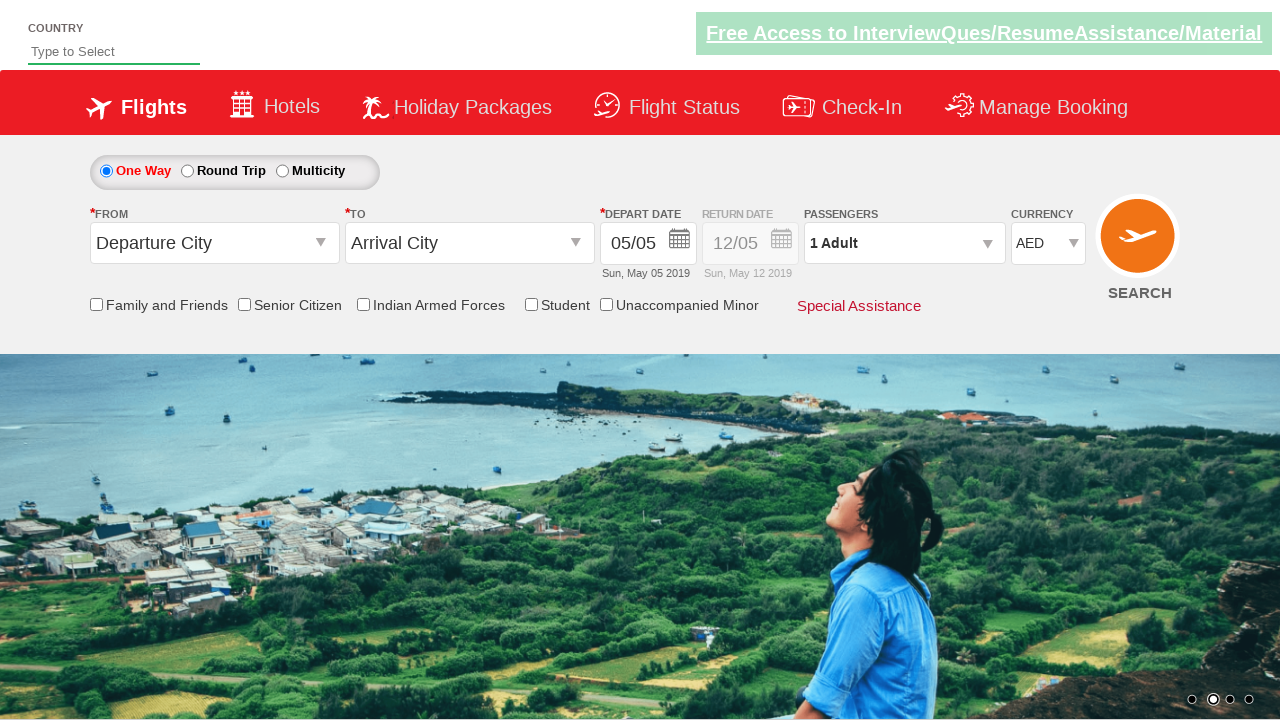

Selected currency dropdown option by value 'INR' on #ctl00_mainContent_DropDownListCurrency
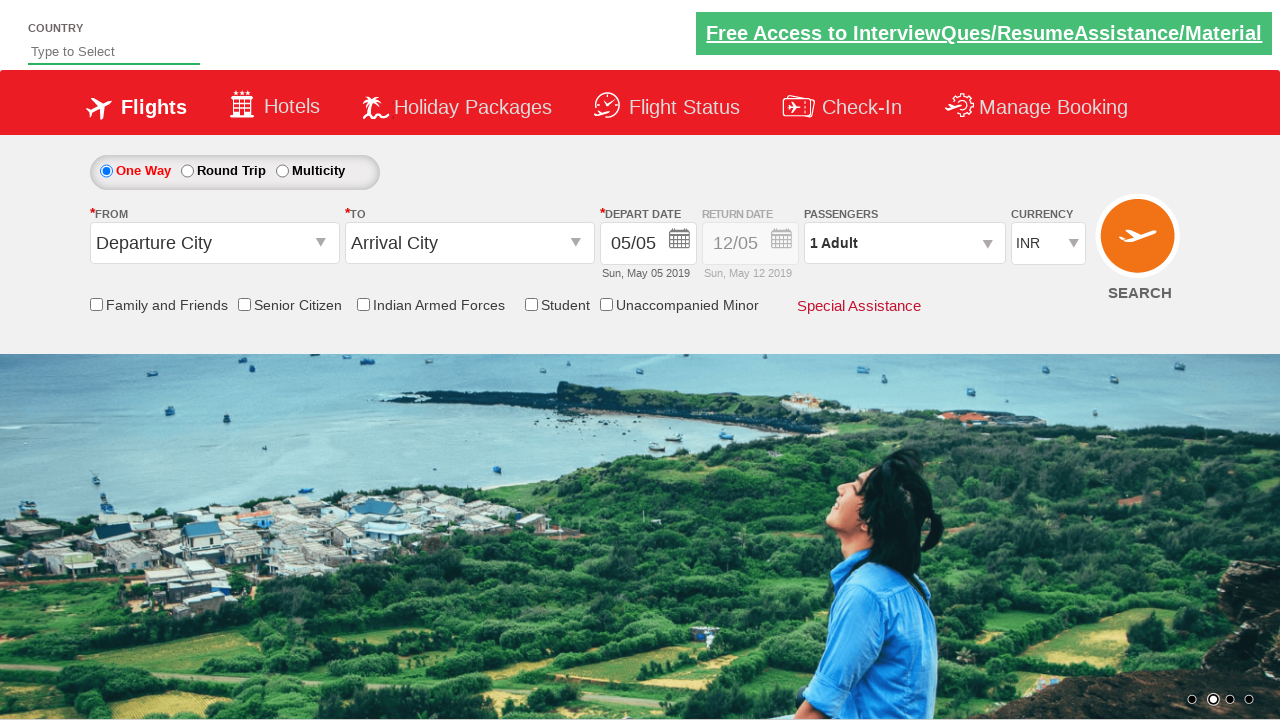

Currency dropdown element is visible and ready
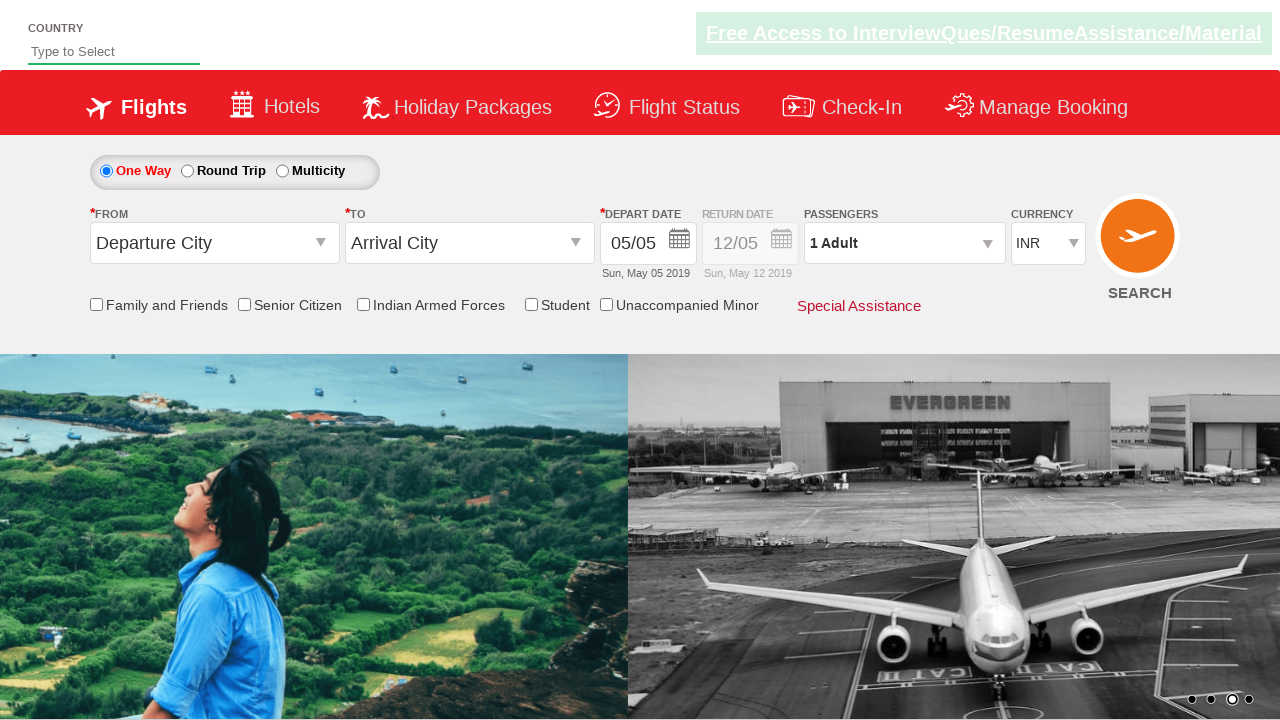

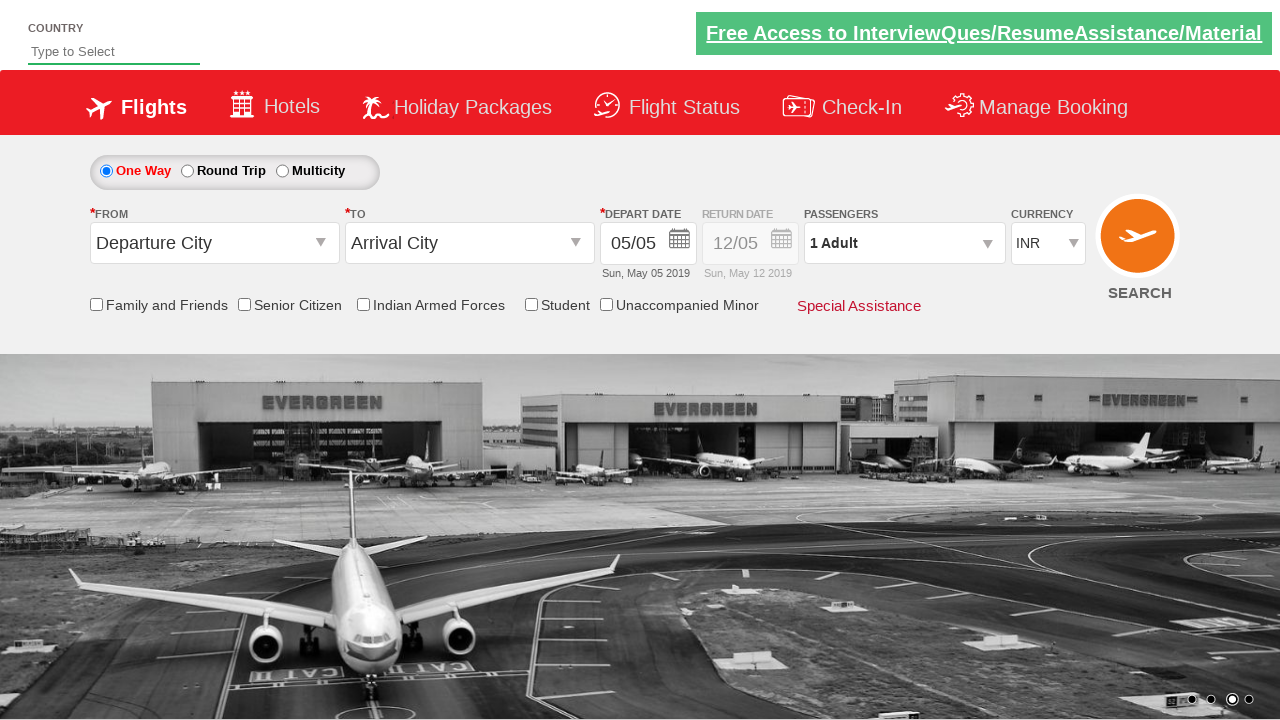